Tests shopping cart functionality by adding items from shop page and verifying they appear in the cart

Starting URL: https://jupiter.cloud.planittesting.com/#/

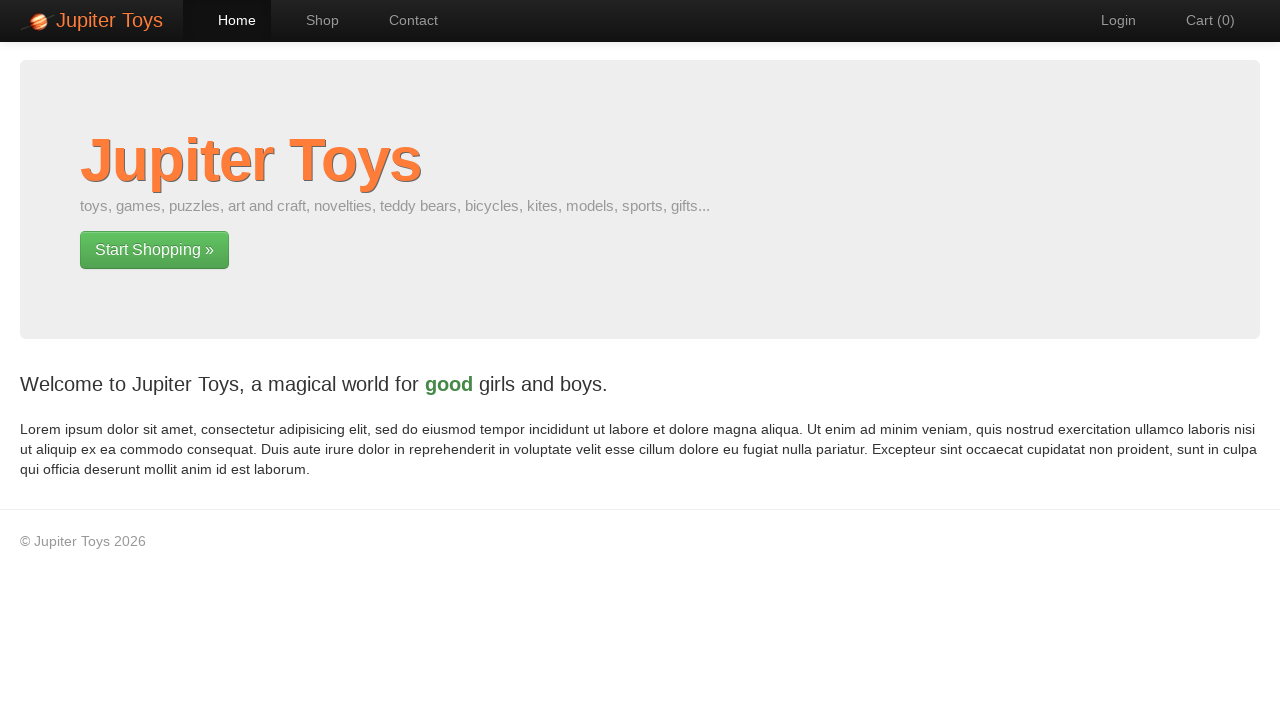

Clicked shop navigation link at (312, 20) on a[href='#/shop']
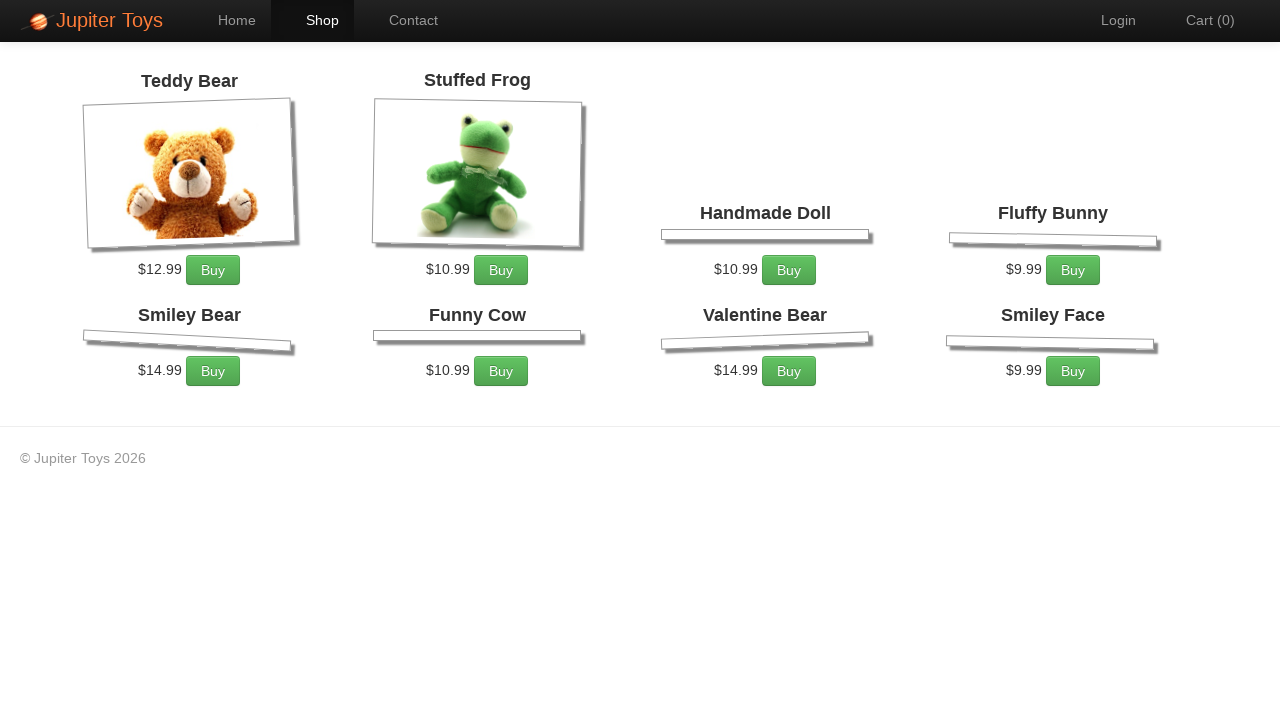

Shop page loaded with products visible
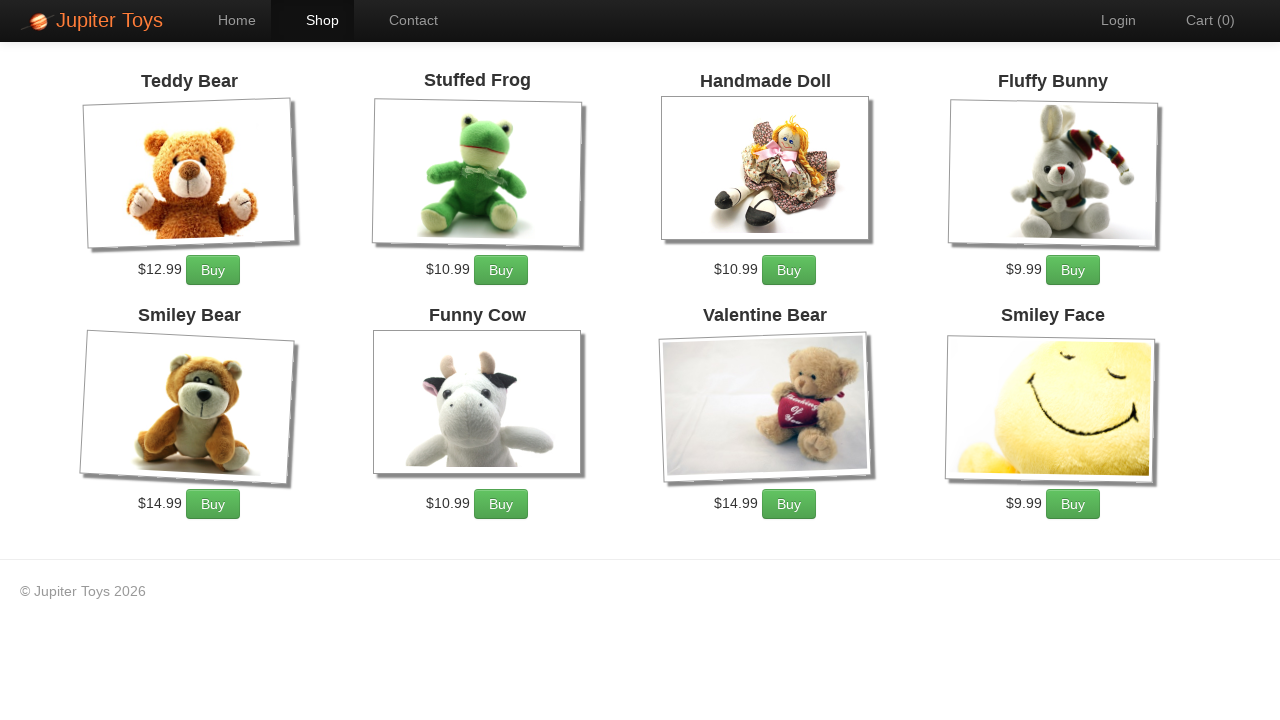

Clicked buy button for Funny Cow (1st time) at (501, 504) on li:has-text('Funny Cow') a.btn
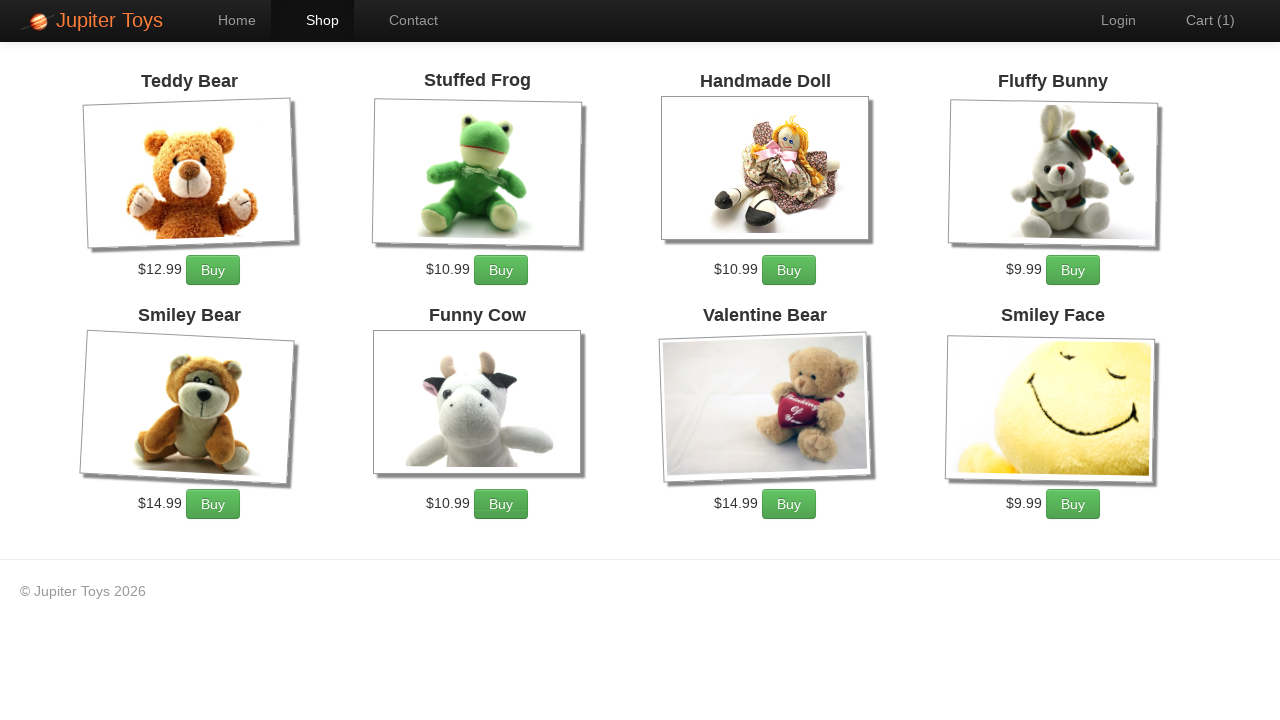

Clicked buy button for Funny Cow (2nd time) at (501, 504) on li:has-text('Funny Cow') a.btn
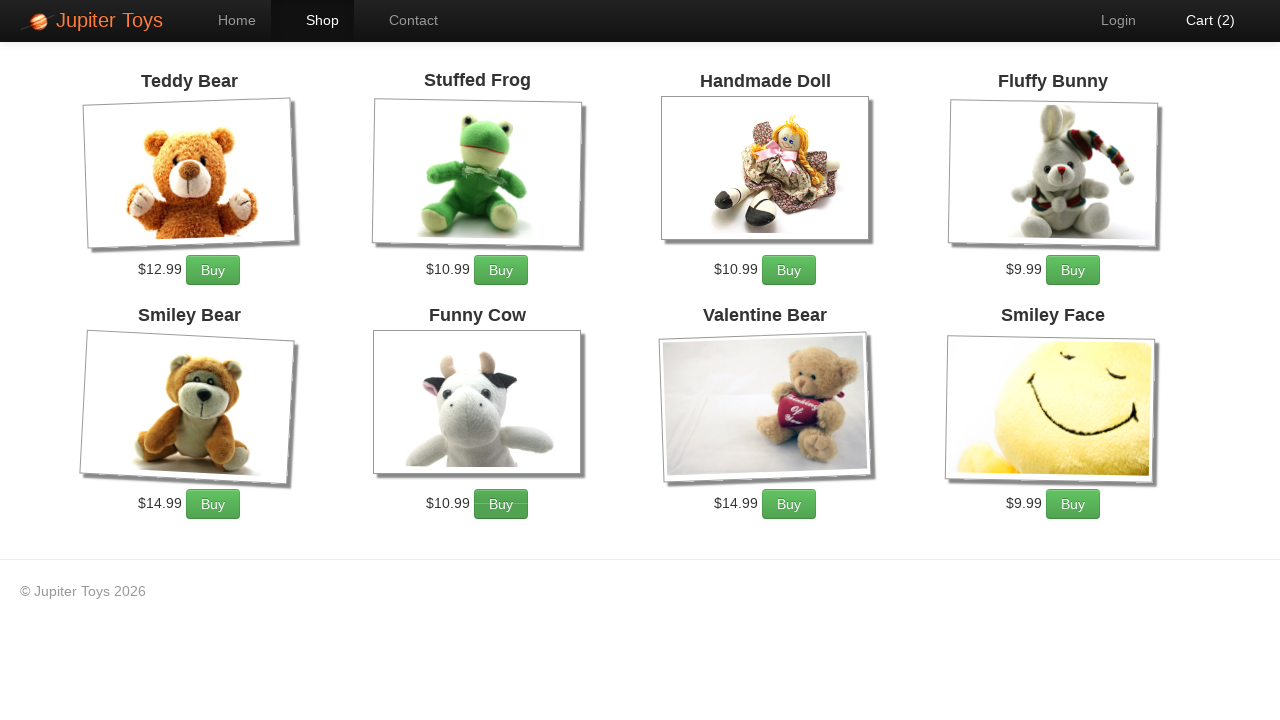

Clicked buy button for Fluffy Bunny at (1073, 270) on li:has-text('Fluffy Bunny') a.btn
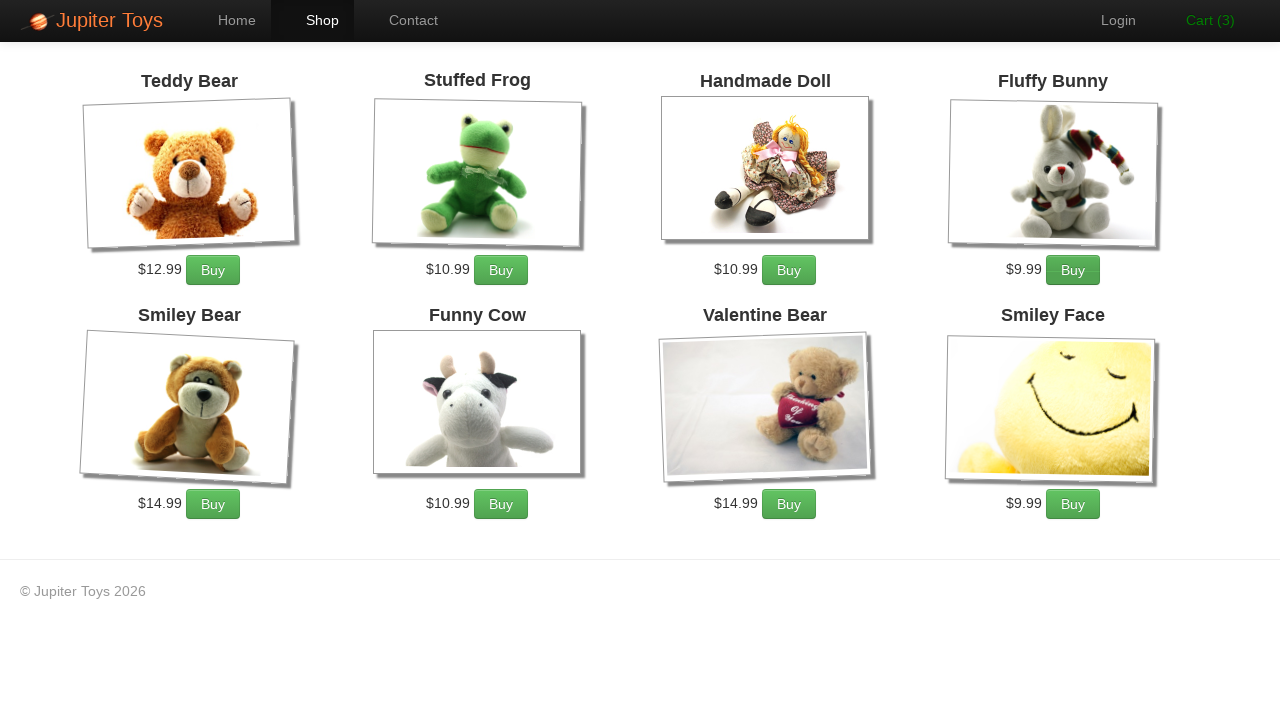

Clicked cart navigation link at (1200, 20) on a[href='#/cart']
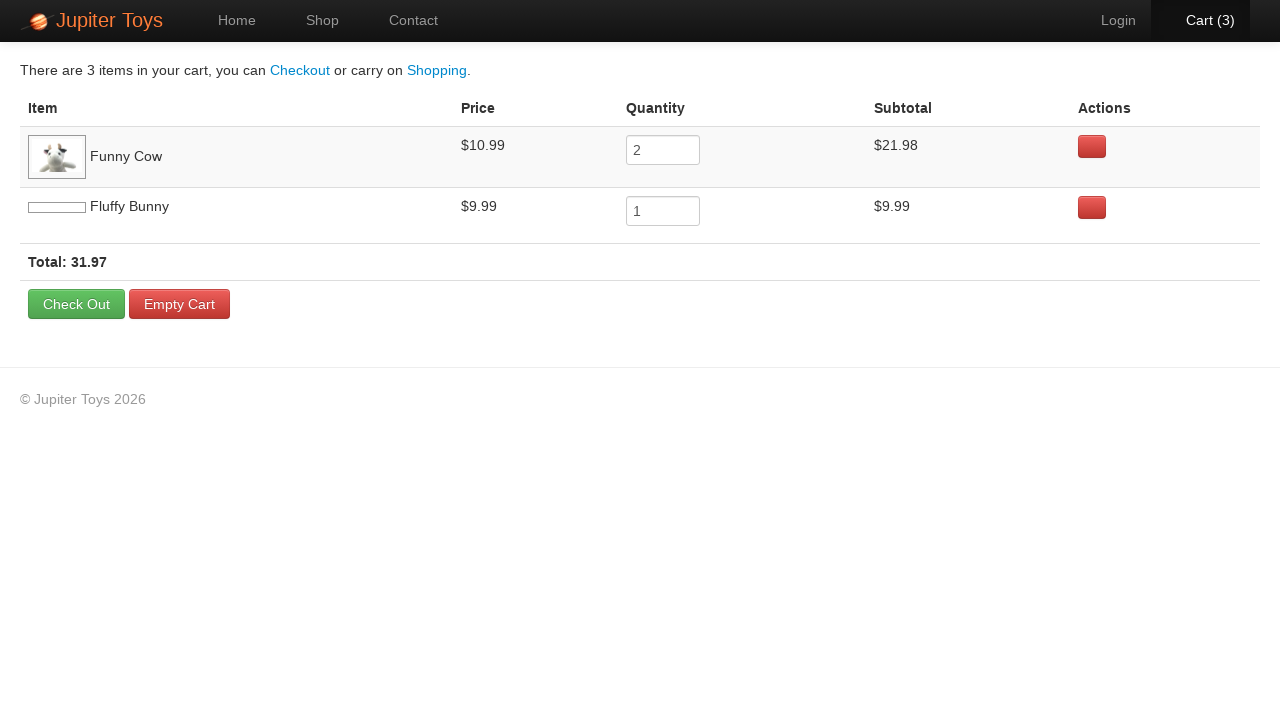

Cart page loaded with cart items table visible
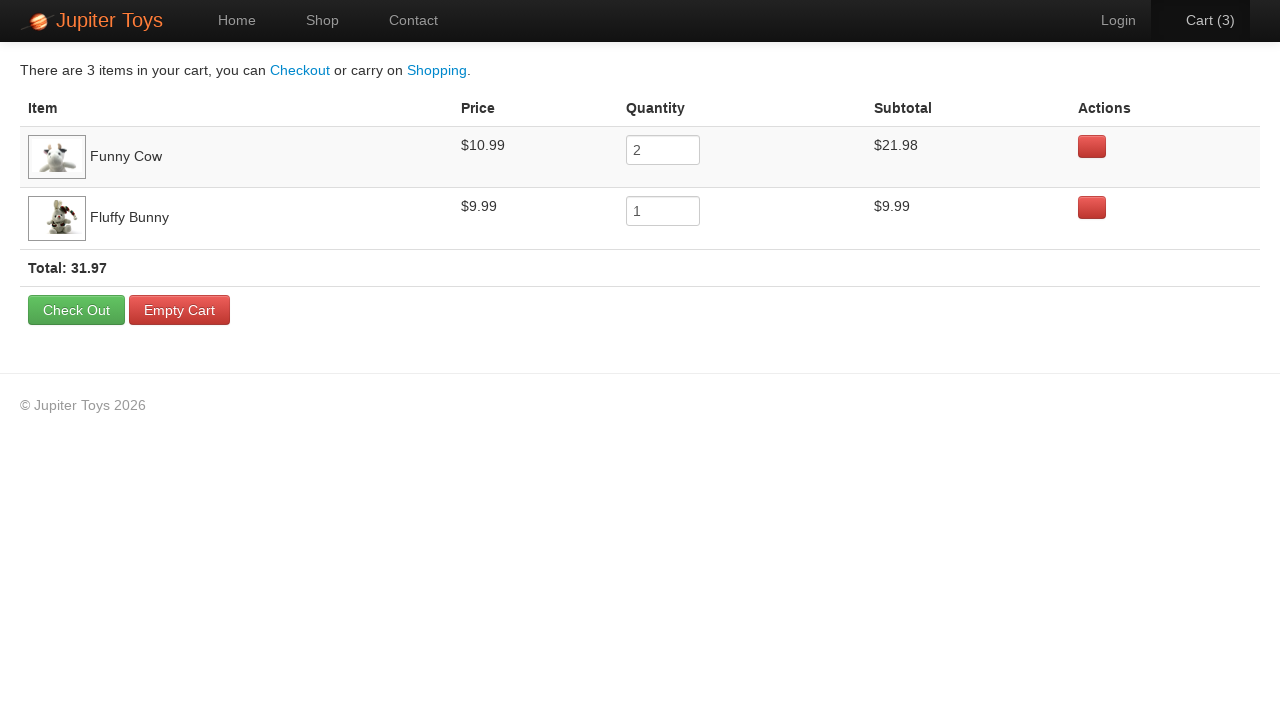

Verified Funny Cow is present in cart
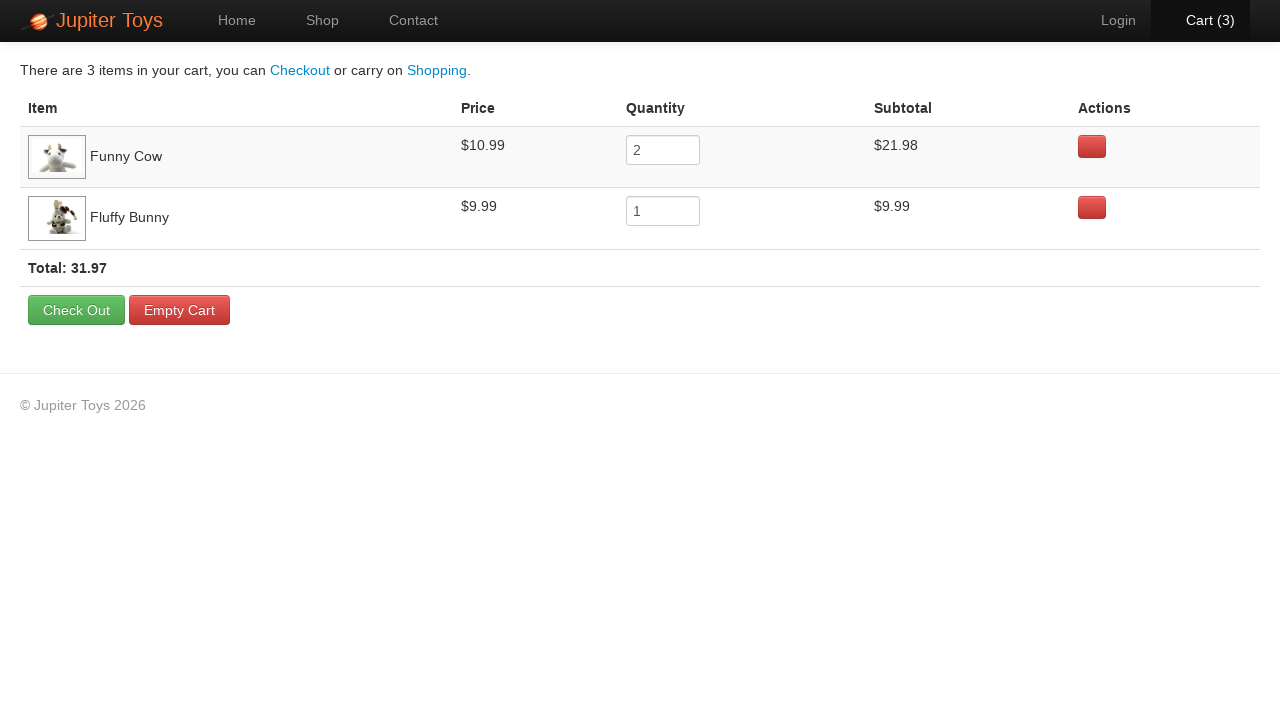

Verified Fluffy Bunny is present in cart
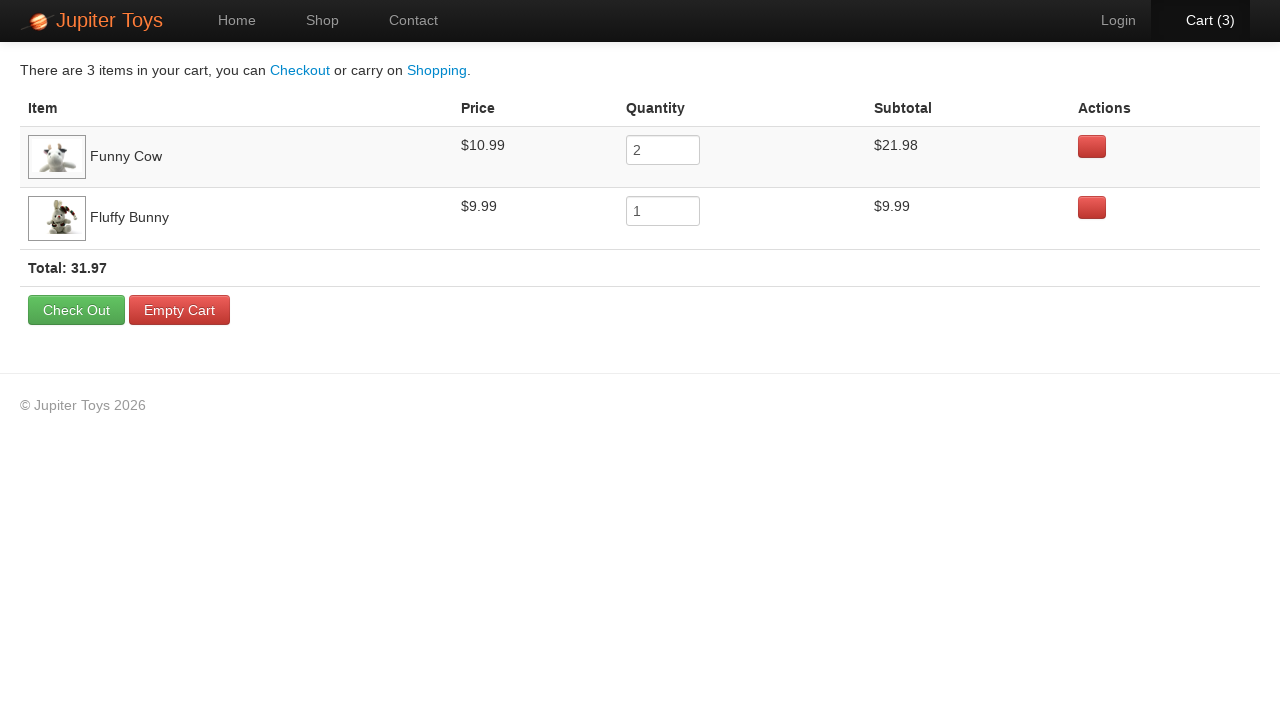

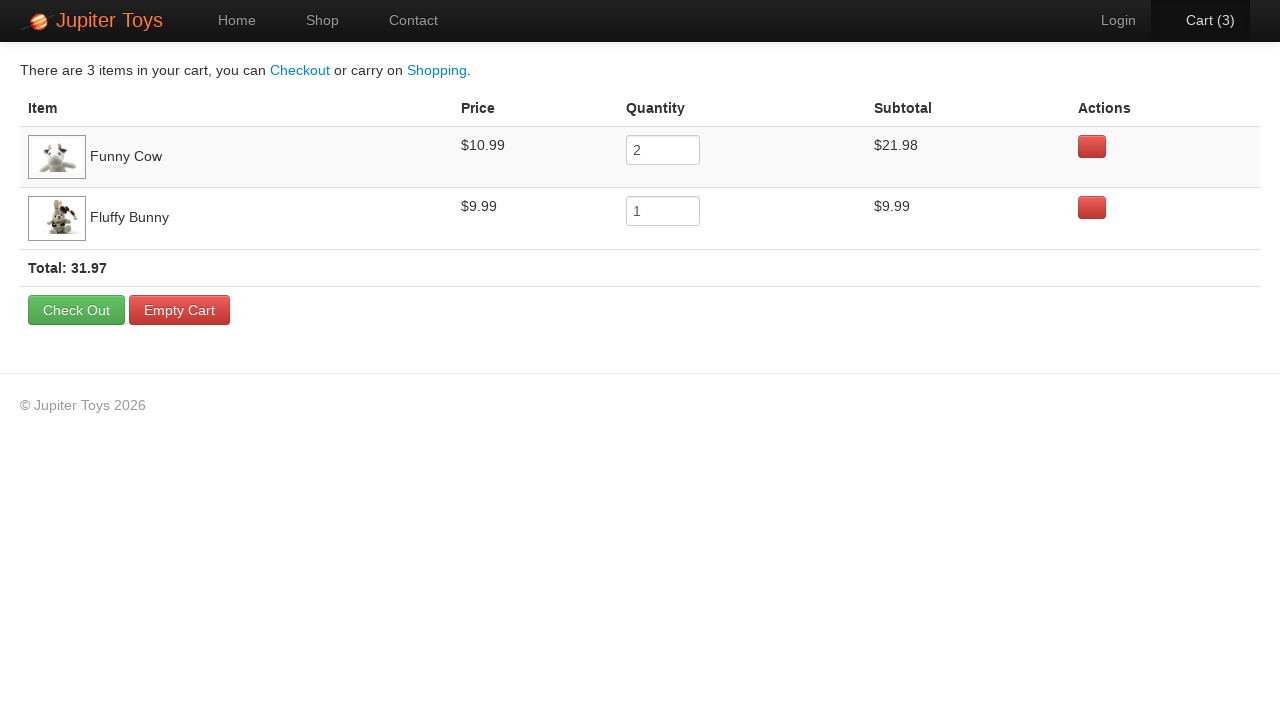